Verifies that the current URL matches the expected automation practice form URL

Starting URL: https://demoqa.com/automation-practice-form

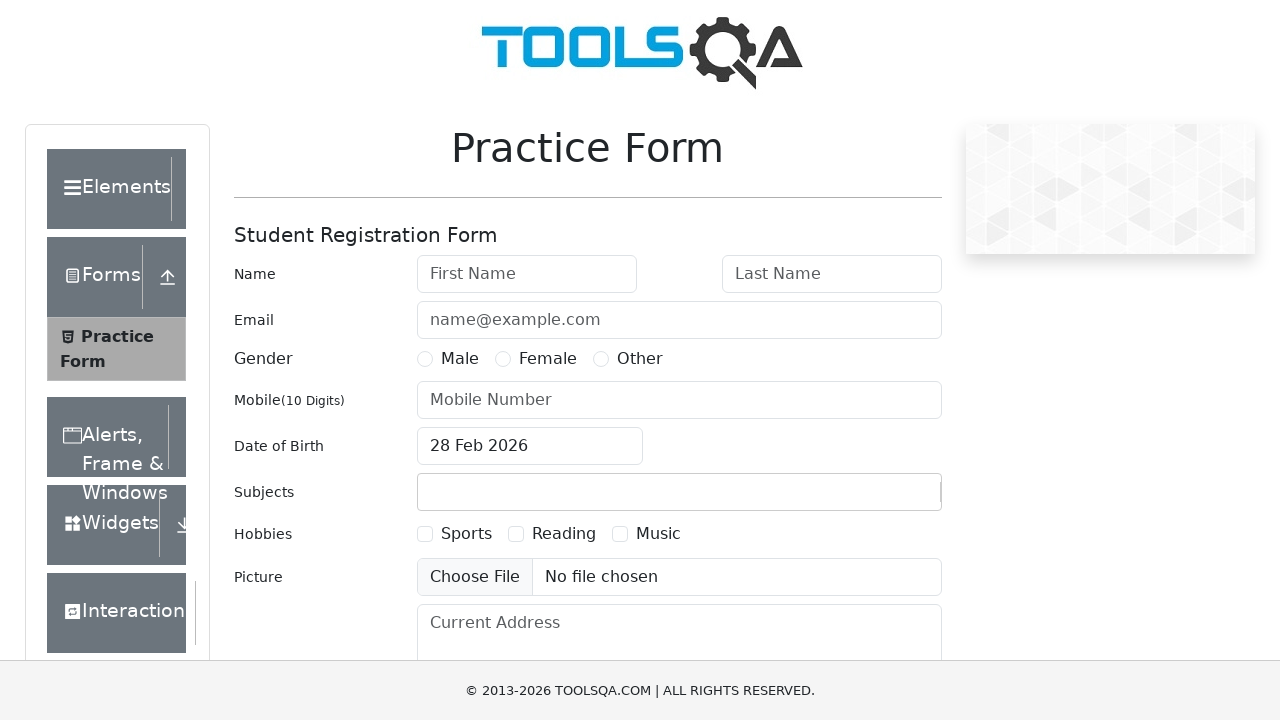

Waited for page to reach domcontentloaded state
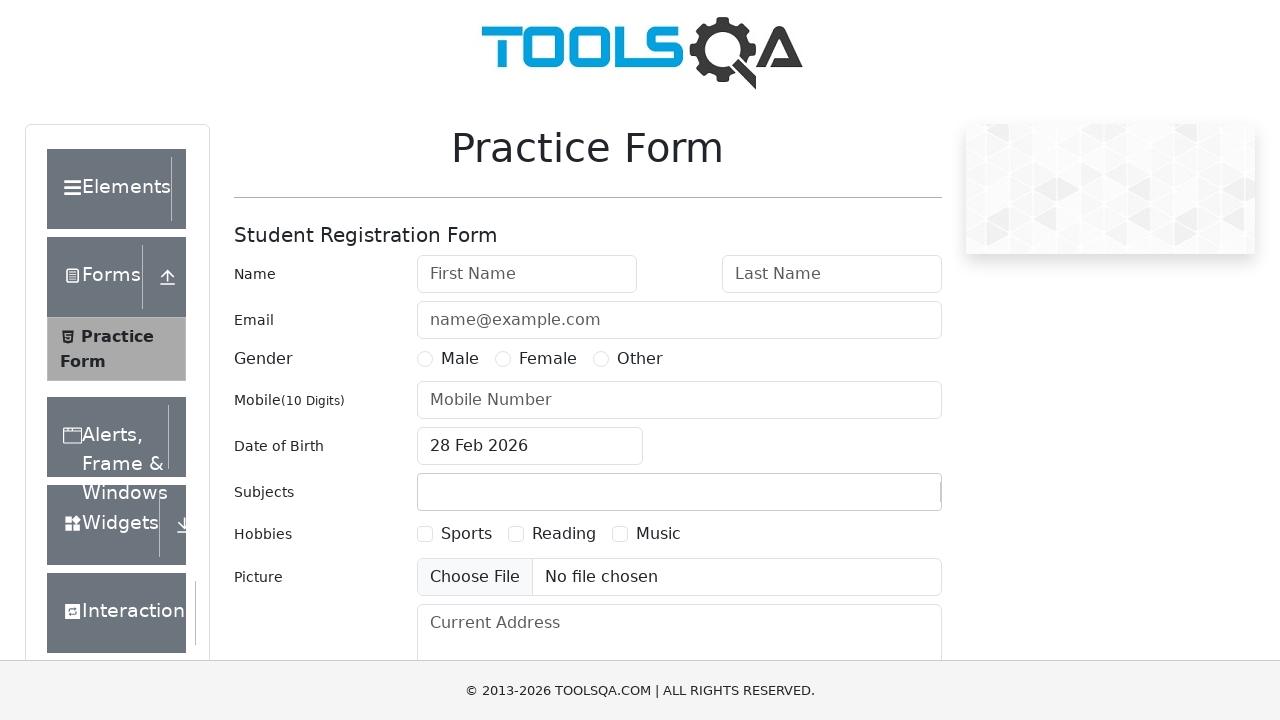

Verified current URL matches expected automation practice form URL
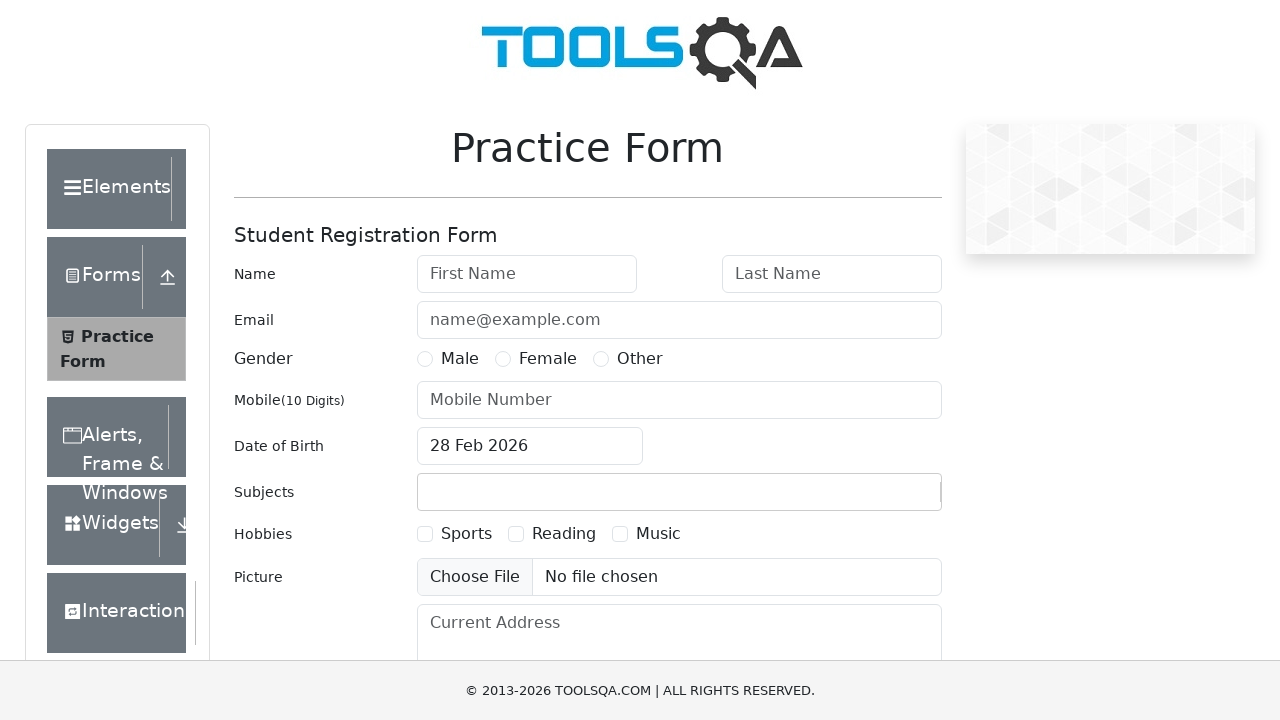

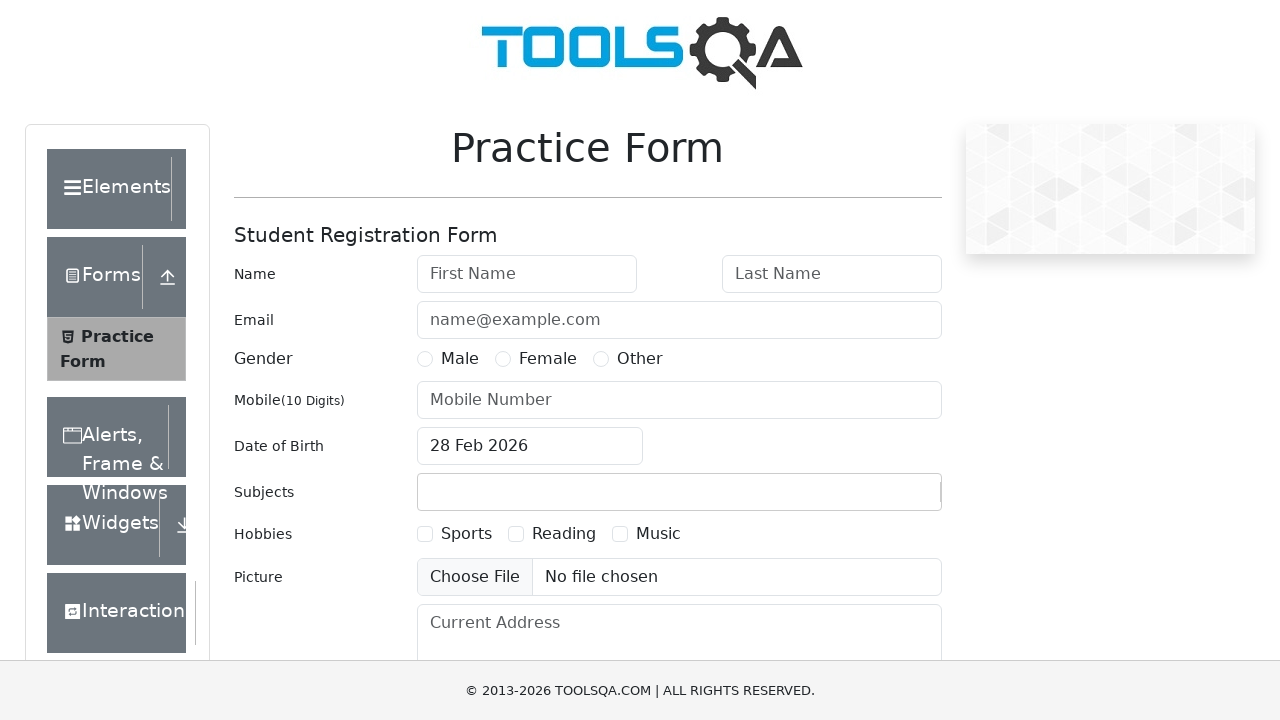